Tests clearing text field using Ctrl+A and Backspace, then typing new text

Starting URL: https://testautomationpractice.blogspot.com

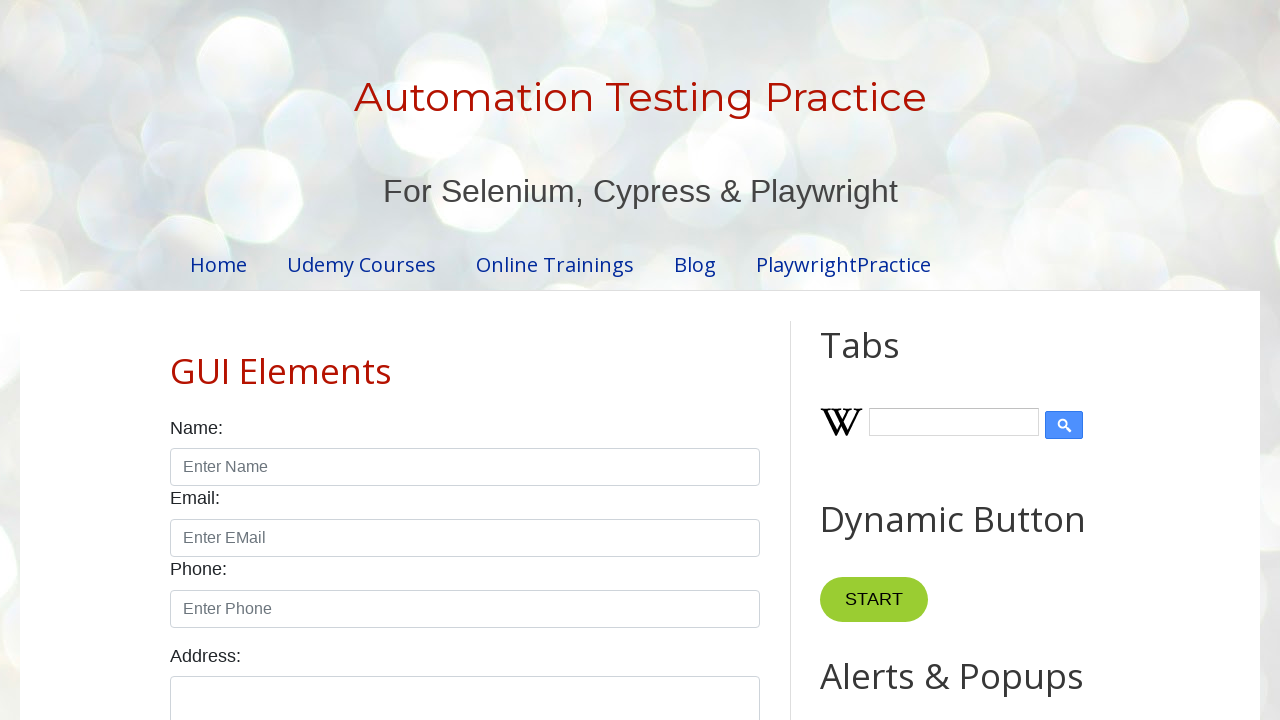

Selected all text in field1 using Ctrl+A on #field1
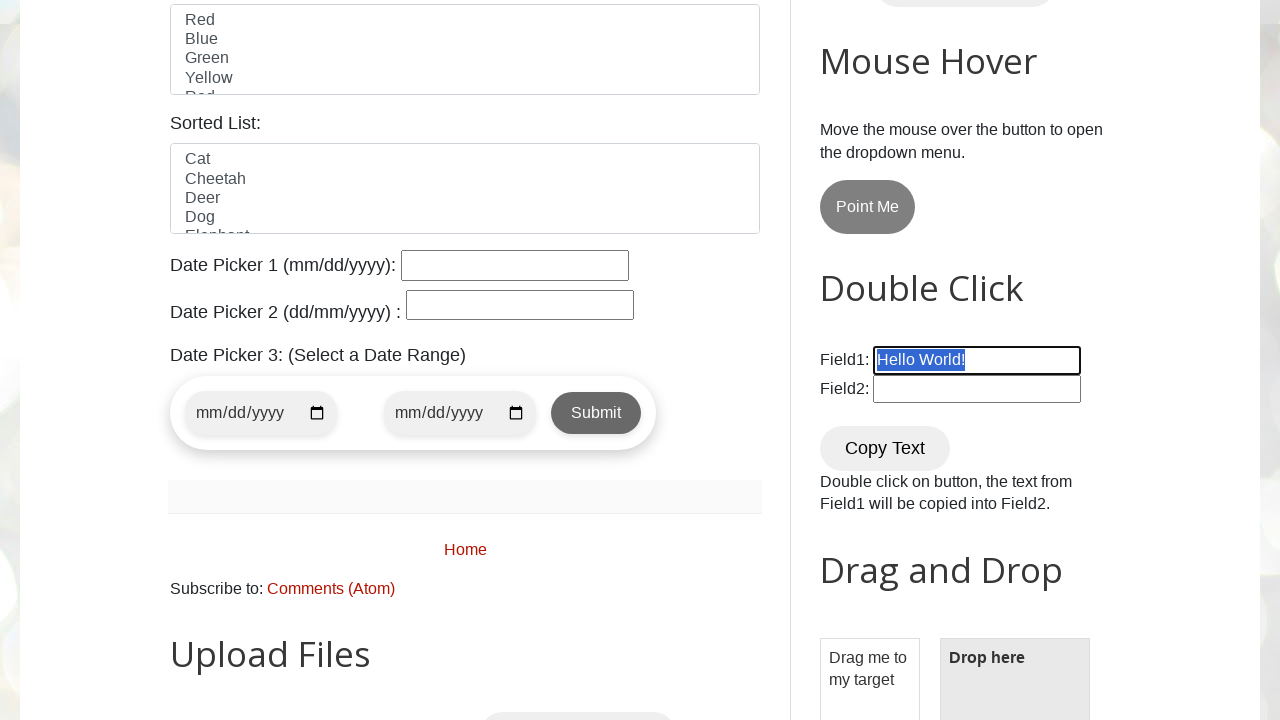

Deleted selected text using Backspace on #field1
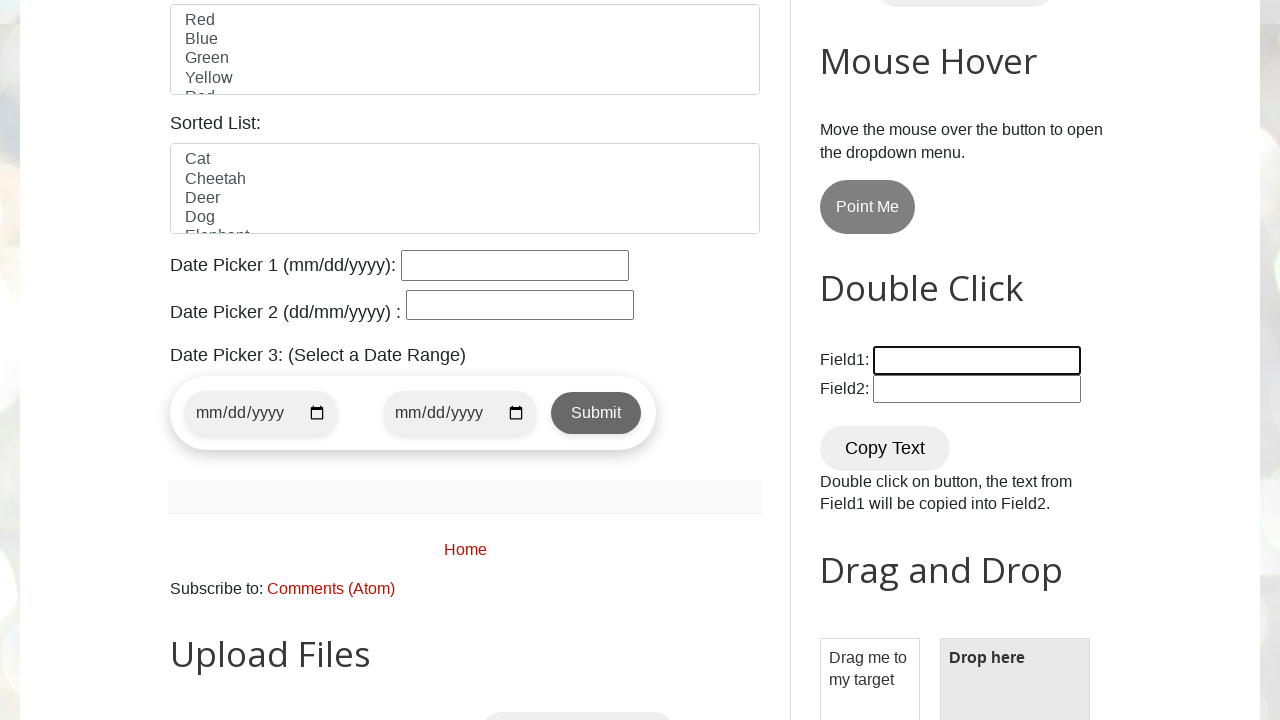

Typed 'Hello Bro!' into field1 on #field1
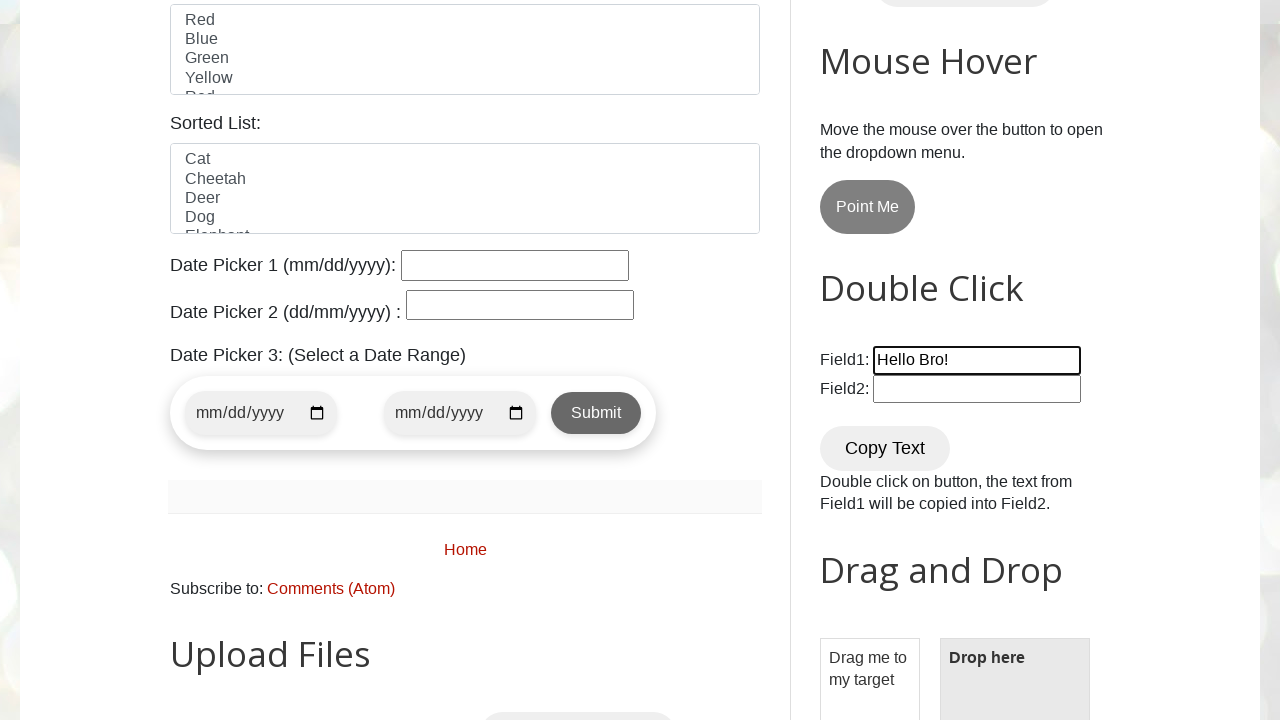

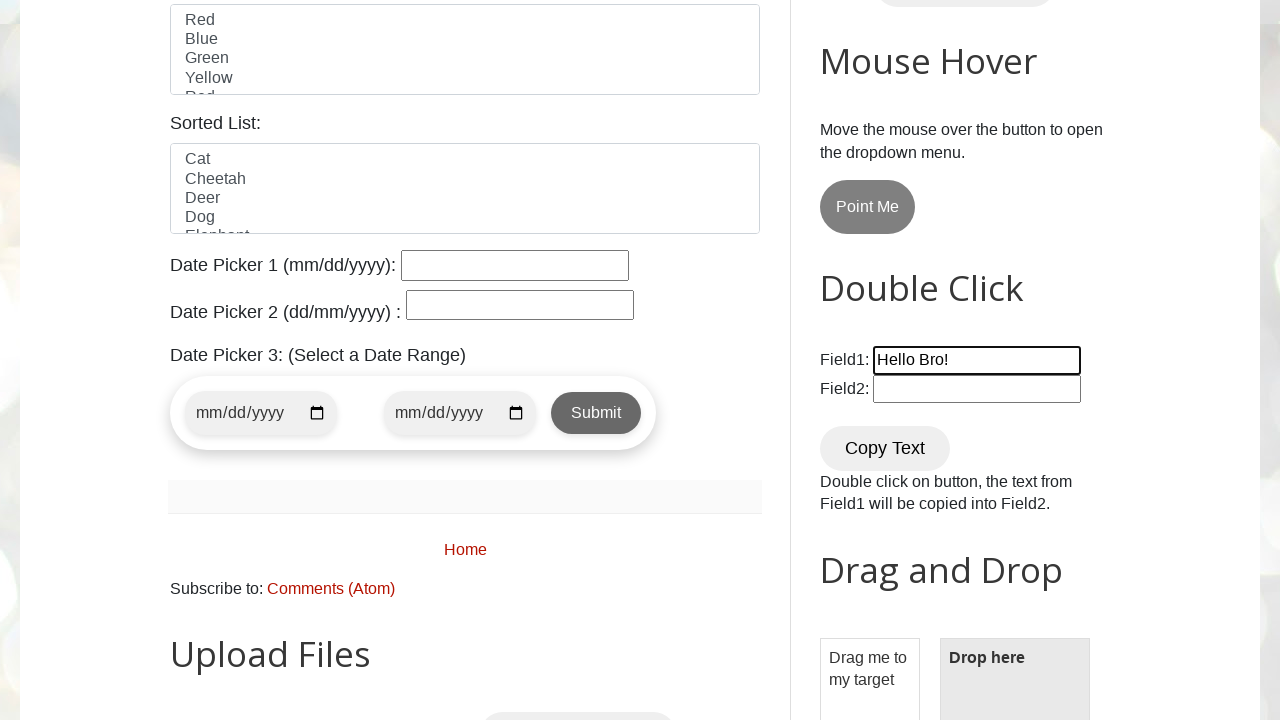